Navigates to Bank of America homepage and clicks on the security link

Starting URL: https://www.bankofamerica.com/

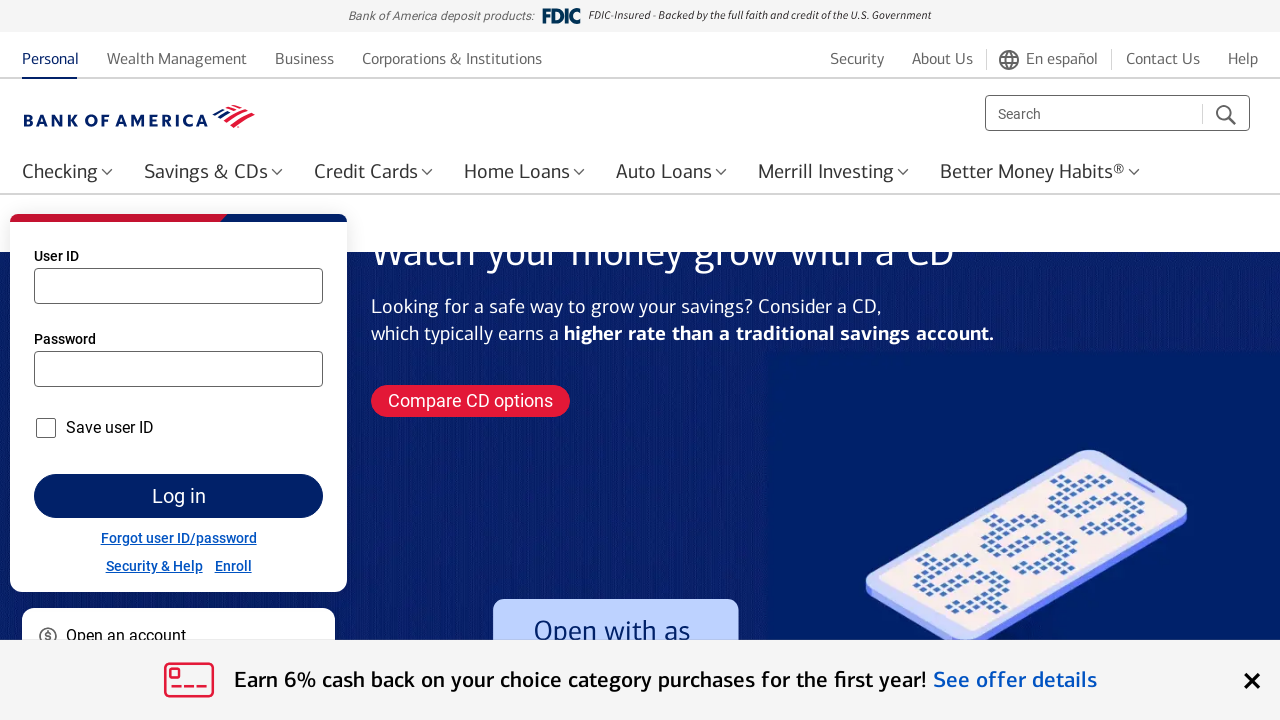

Navigated to Bank of America homepage
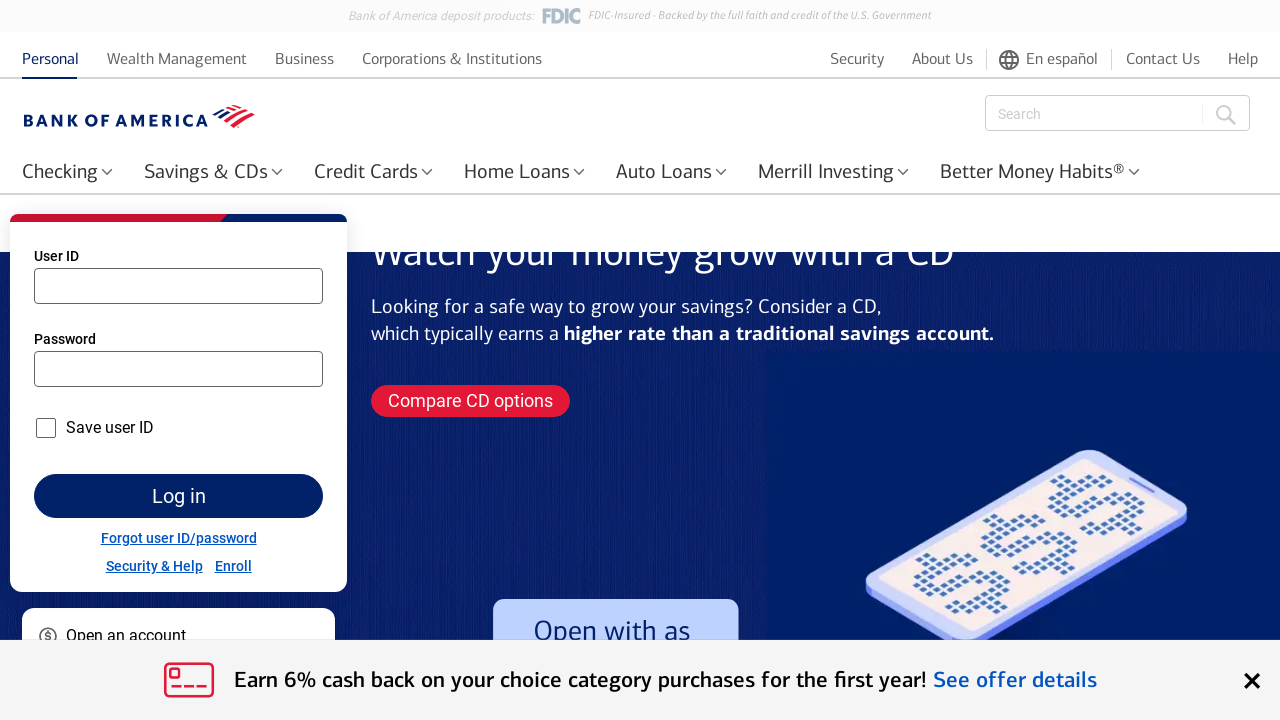

Clicked on the security link at (154, 566) on #security
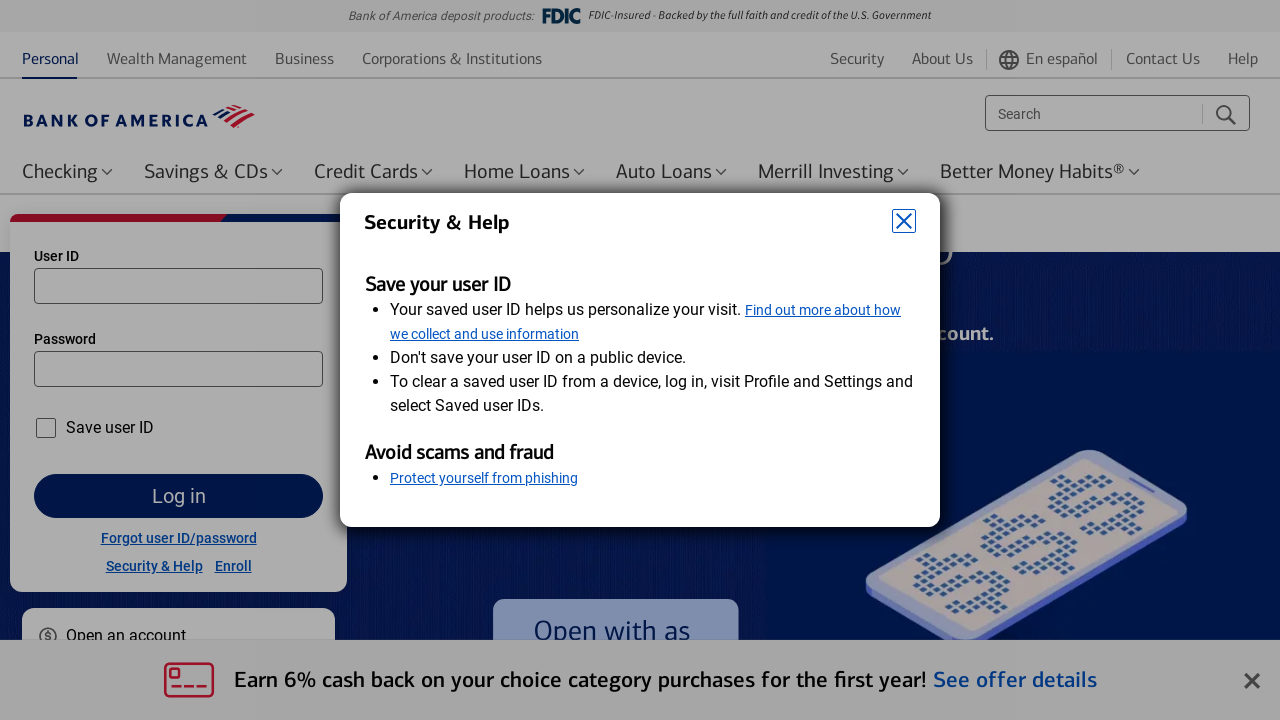

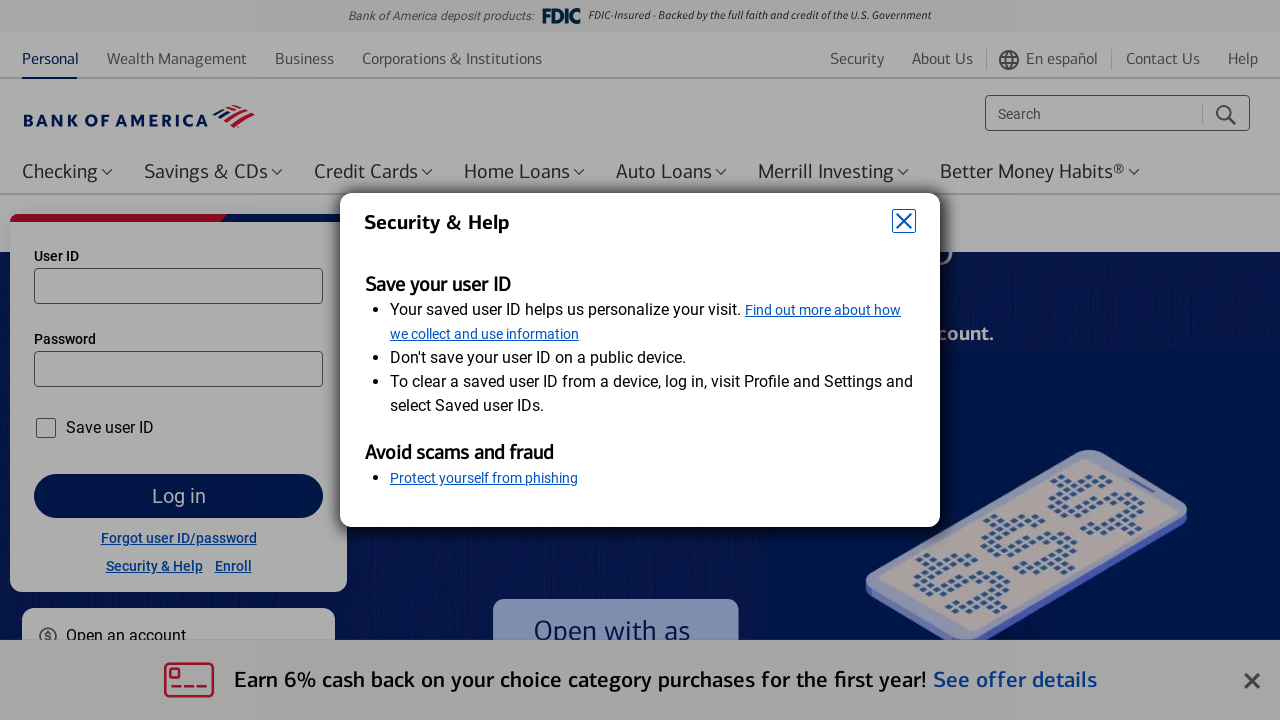